Tests jQuery UI drag and drop functionality by dragging an element and dropping it onto a target area

Starting URL: https://jqueryui.com/droppable/

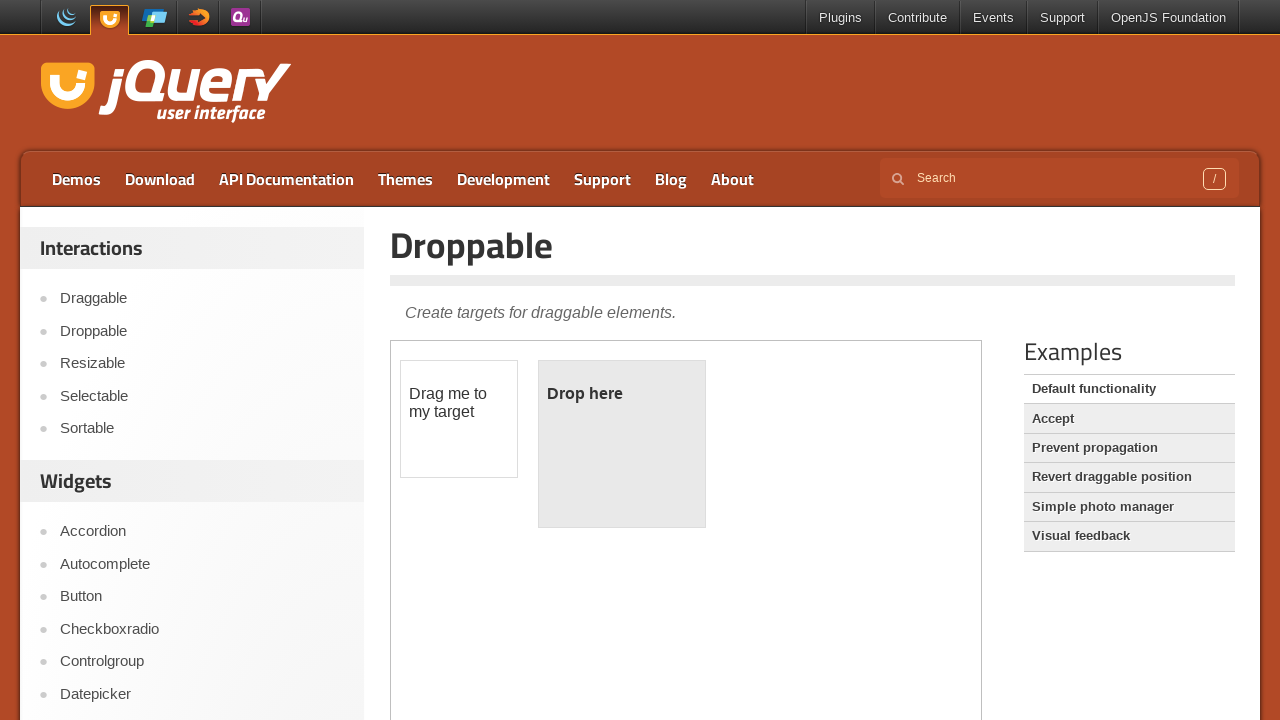

Located the iframe containing the drag and drop demo
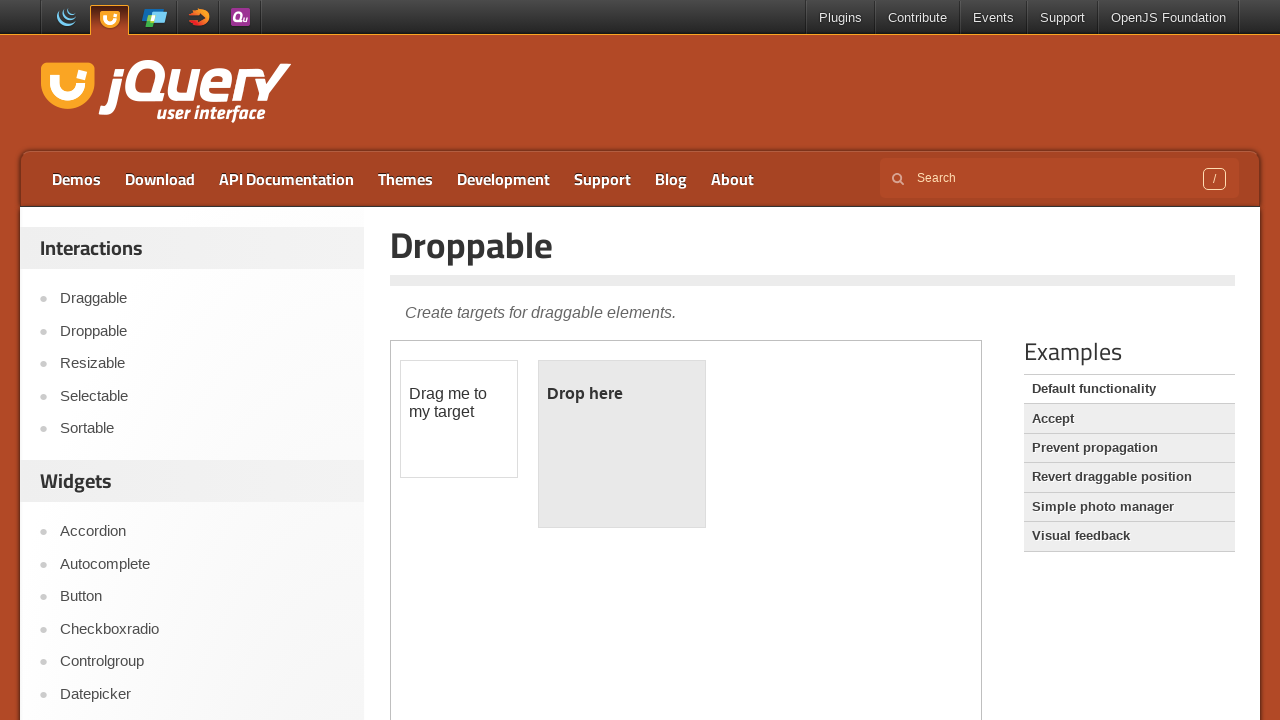

Located the draggable element
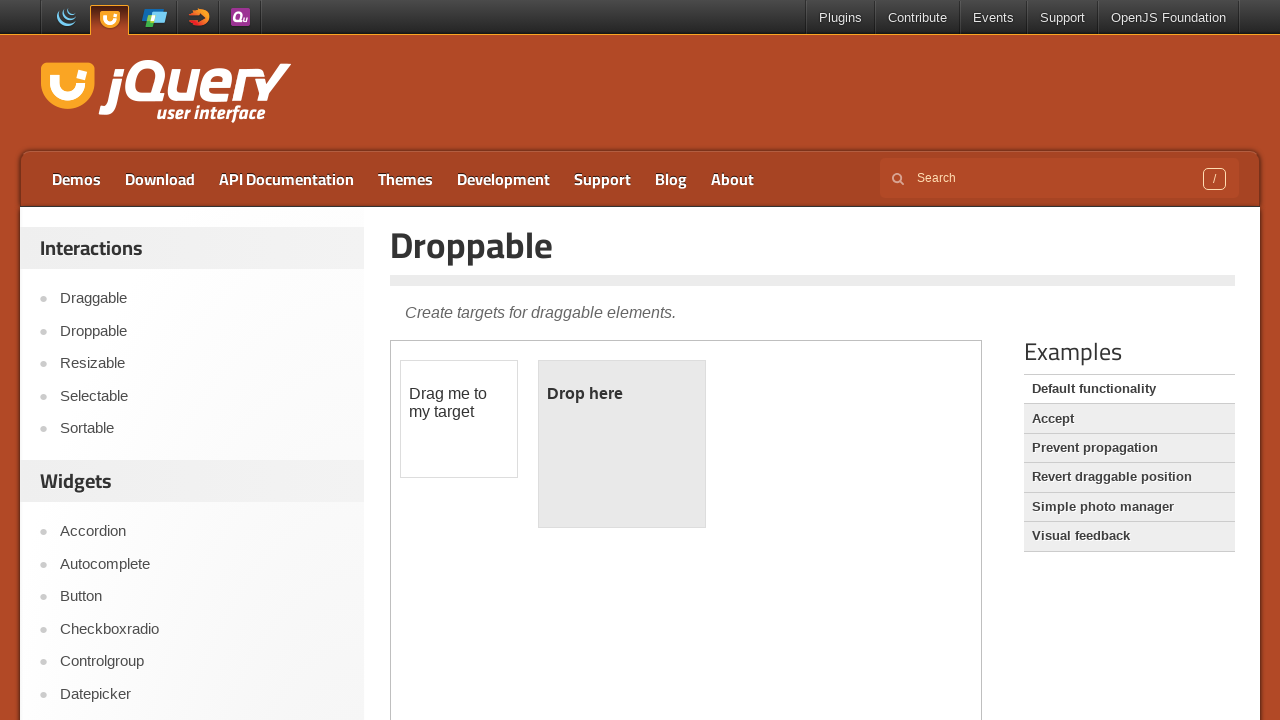

Located the droppable target area
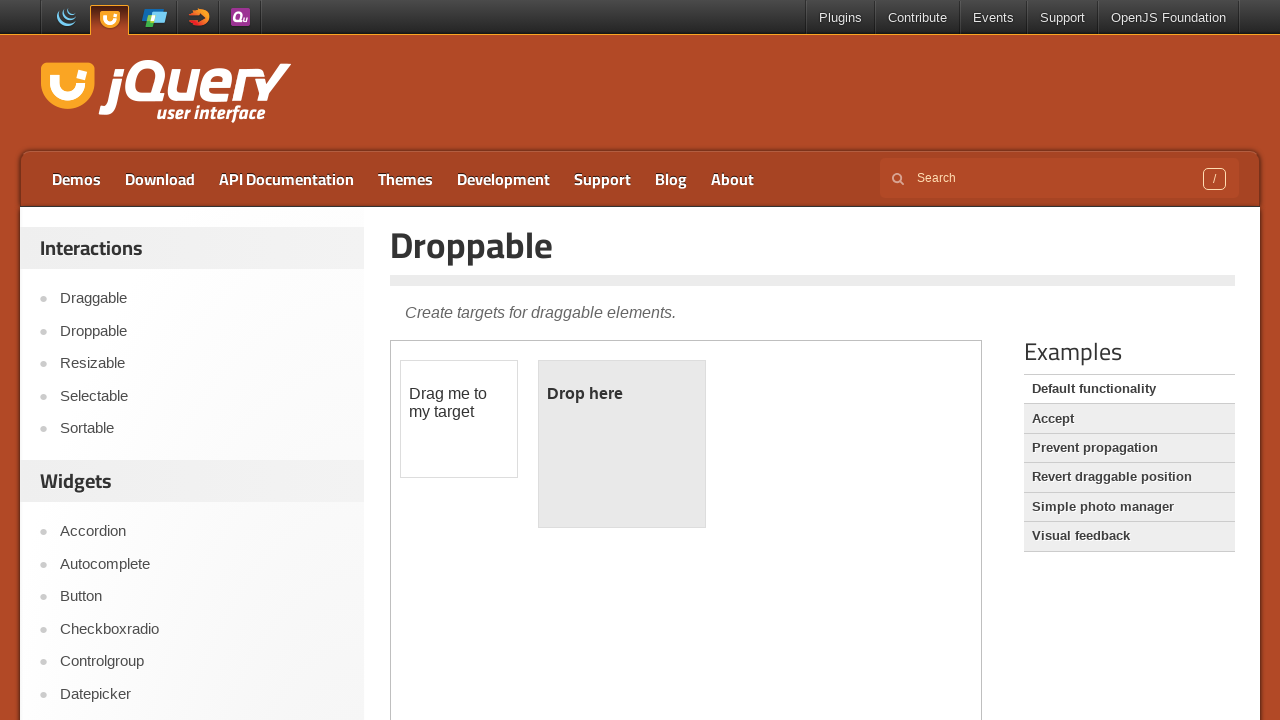

Dragged element from draggable area to droppable target area at (622, 444)
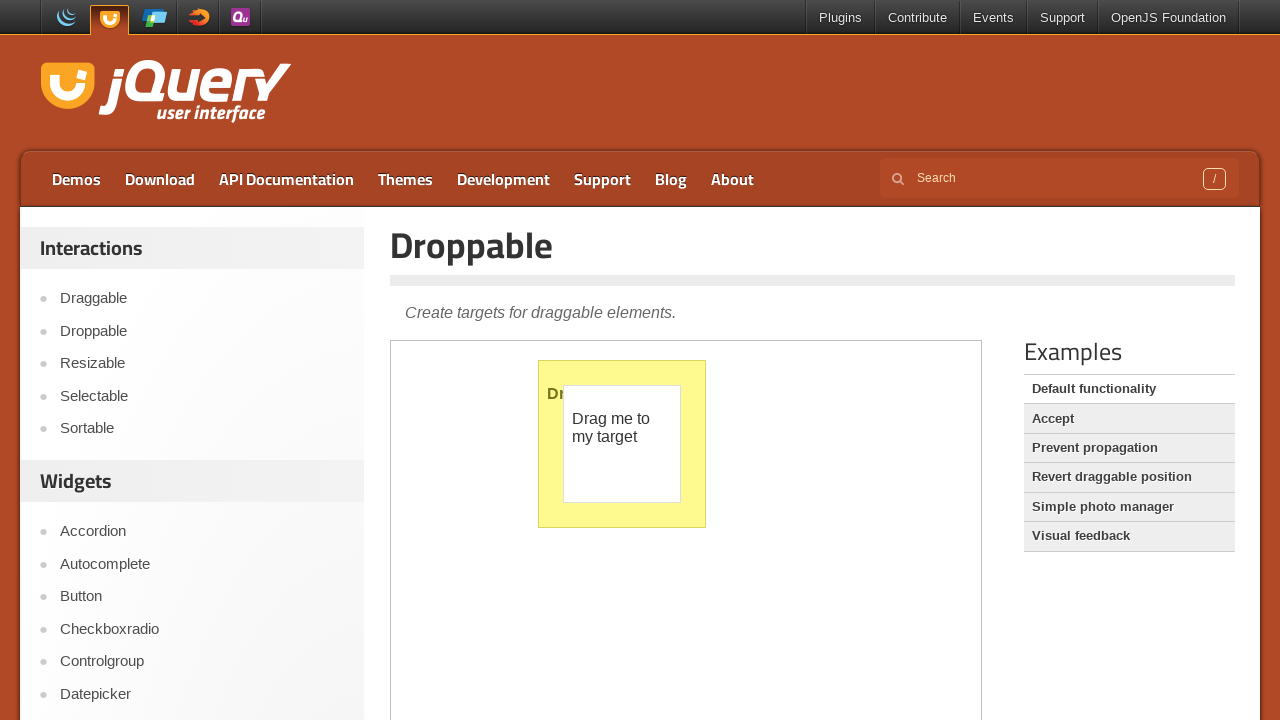

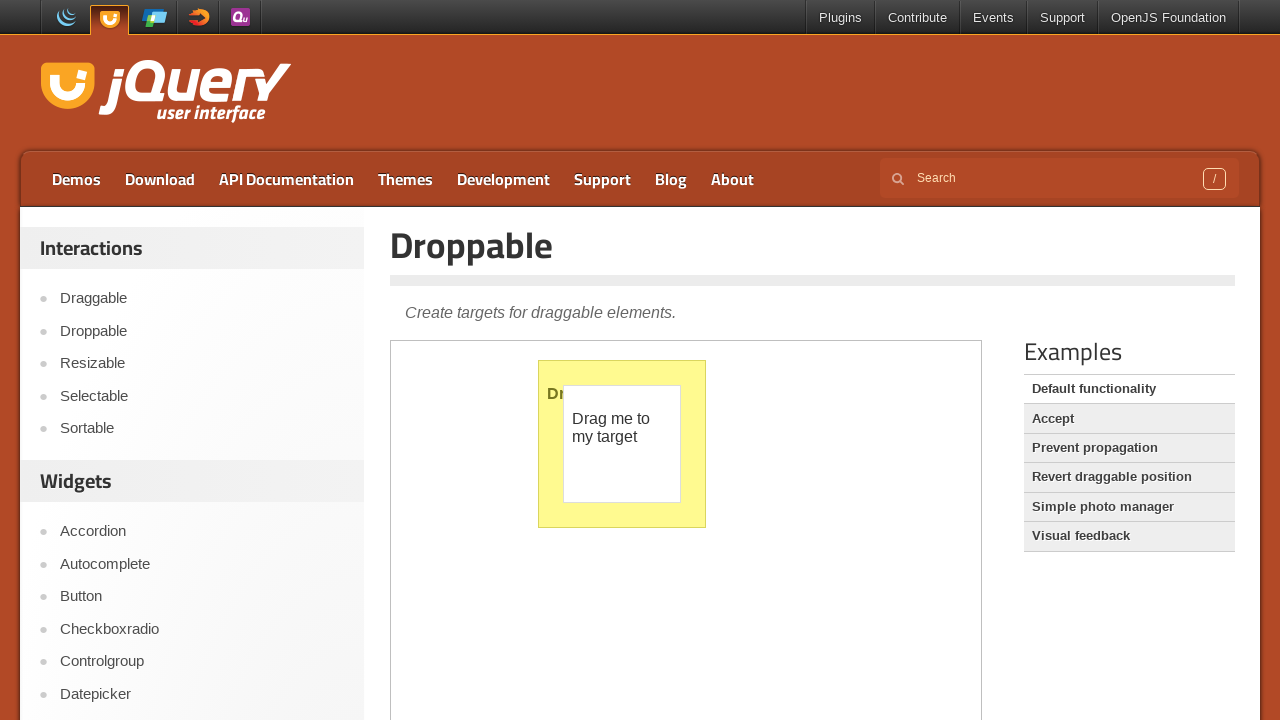